Tests calendar UI component by opening a date picker and selecting the current day

Starting URL: https://rahulshettyacademy.com/dropdownsPractise/

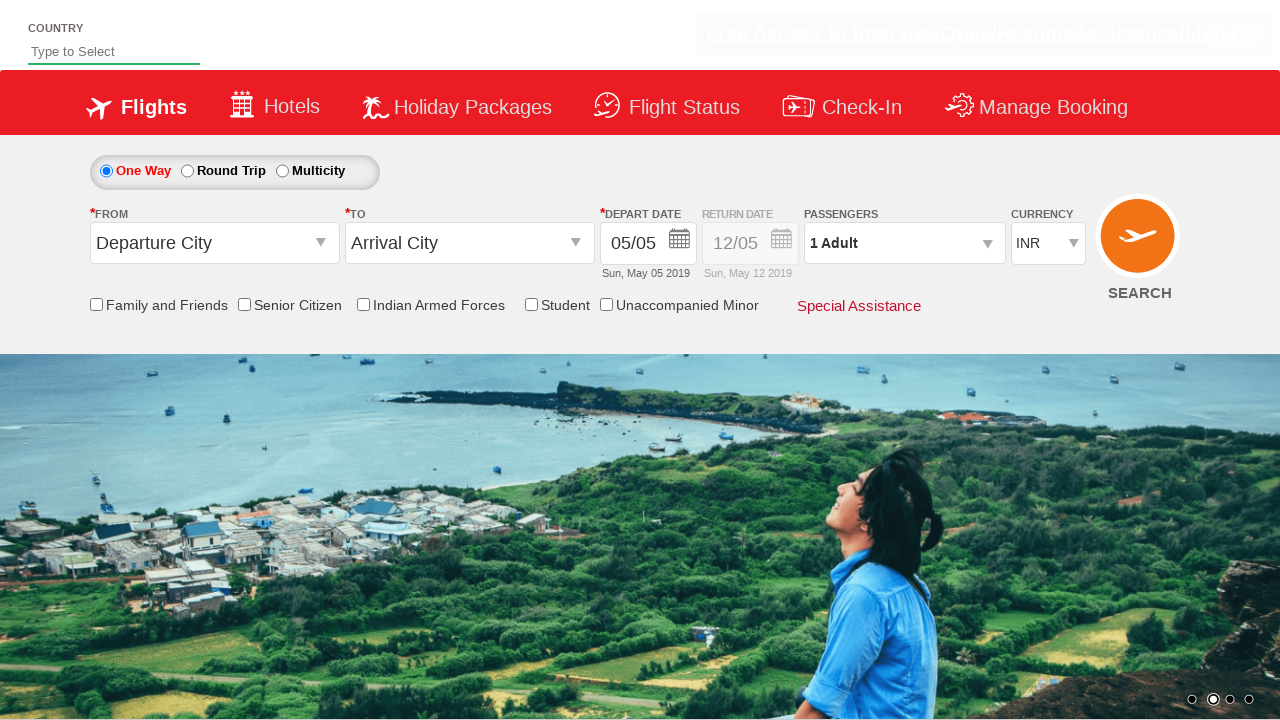

Clicked calendar date picker trigger to open date picker at (680, 242) on .ui-datepicker-trigger
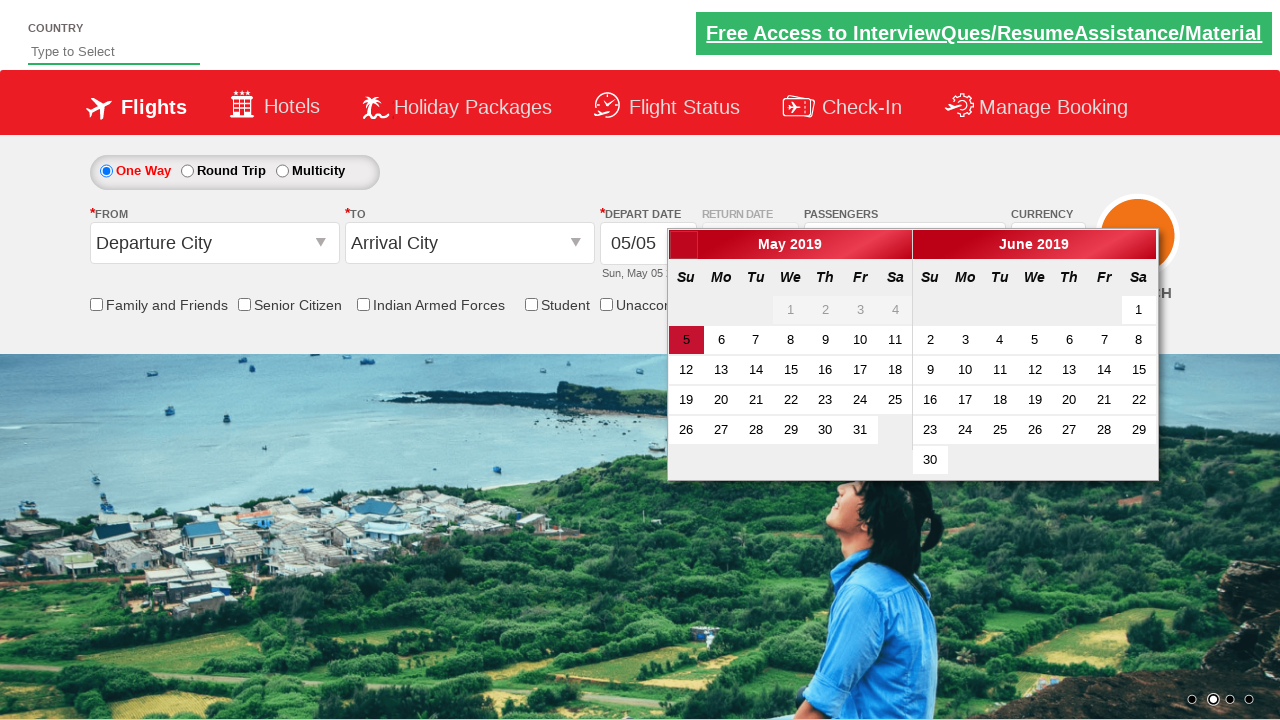

Selected current day from calendar UI at (686, 340) on .ui-datepicker-current-day
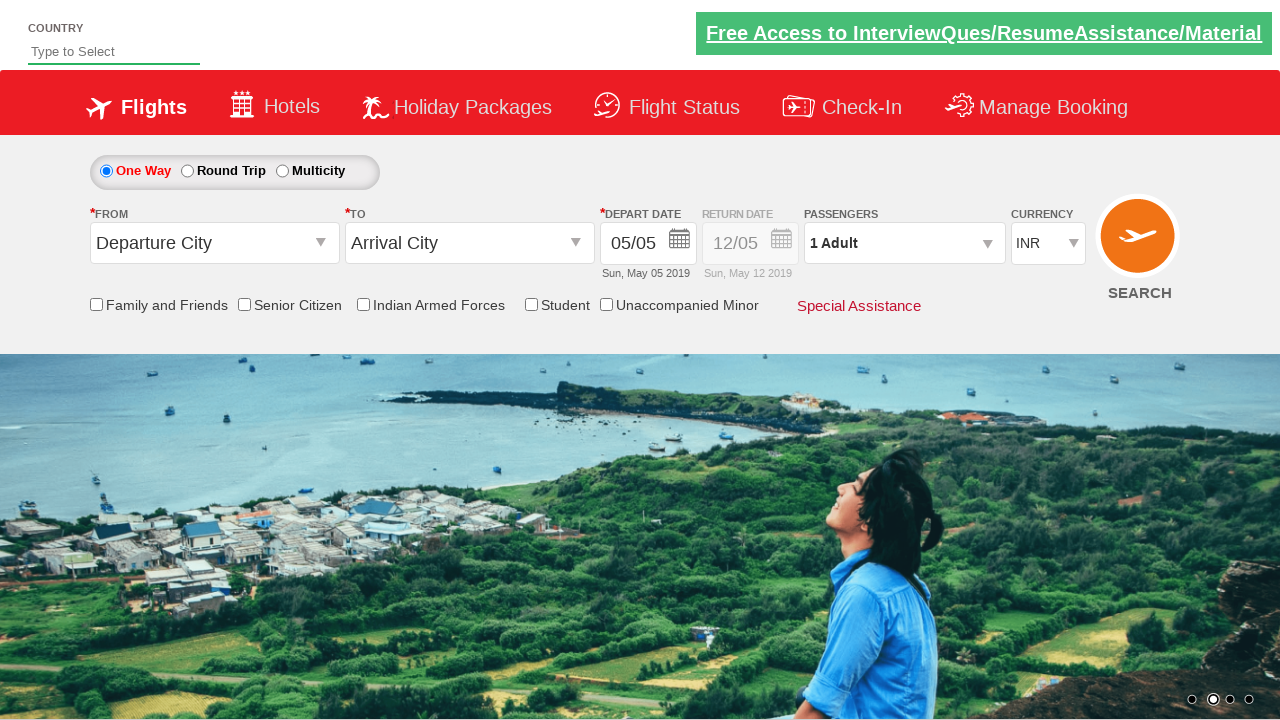

Retrieved style attribute from date field element
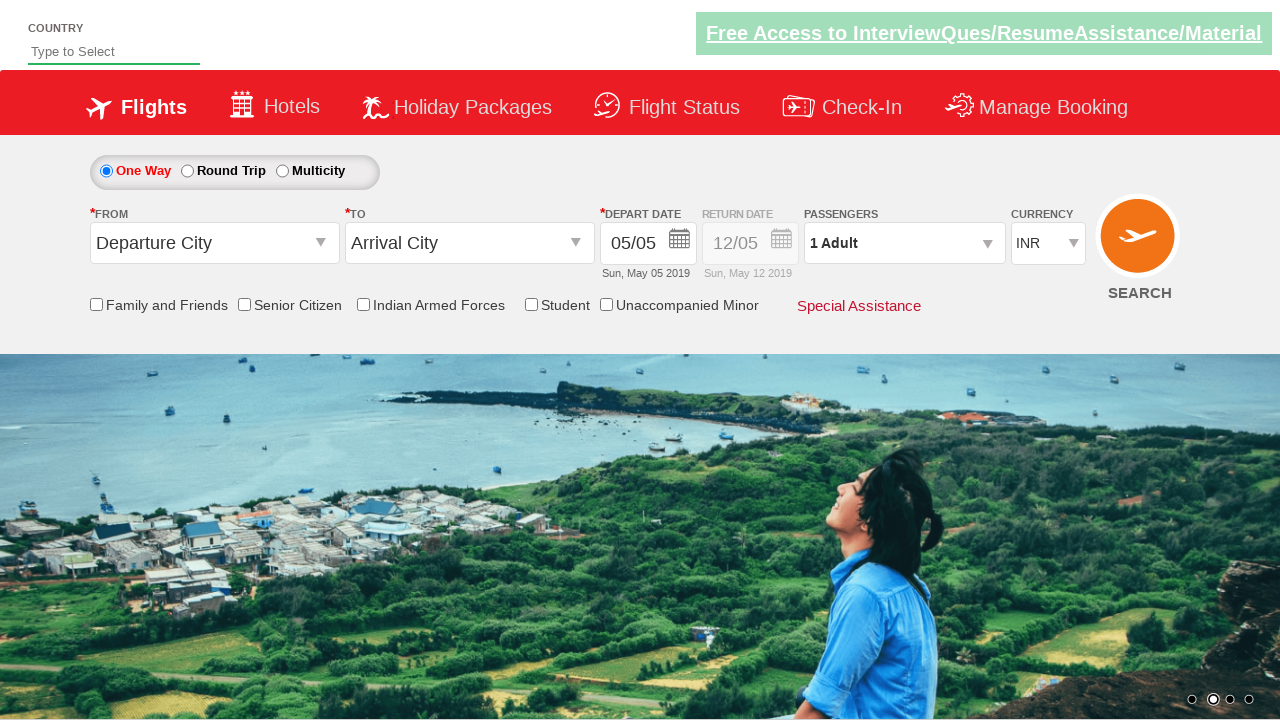

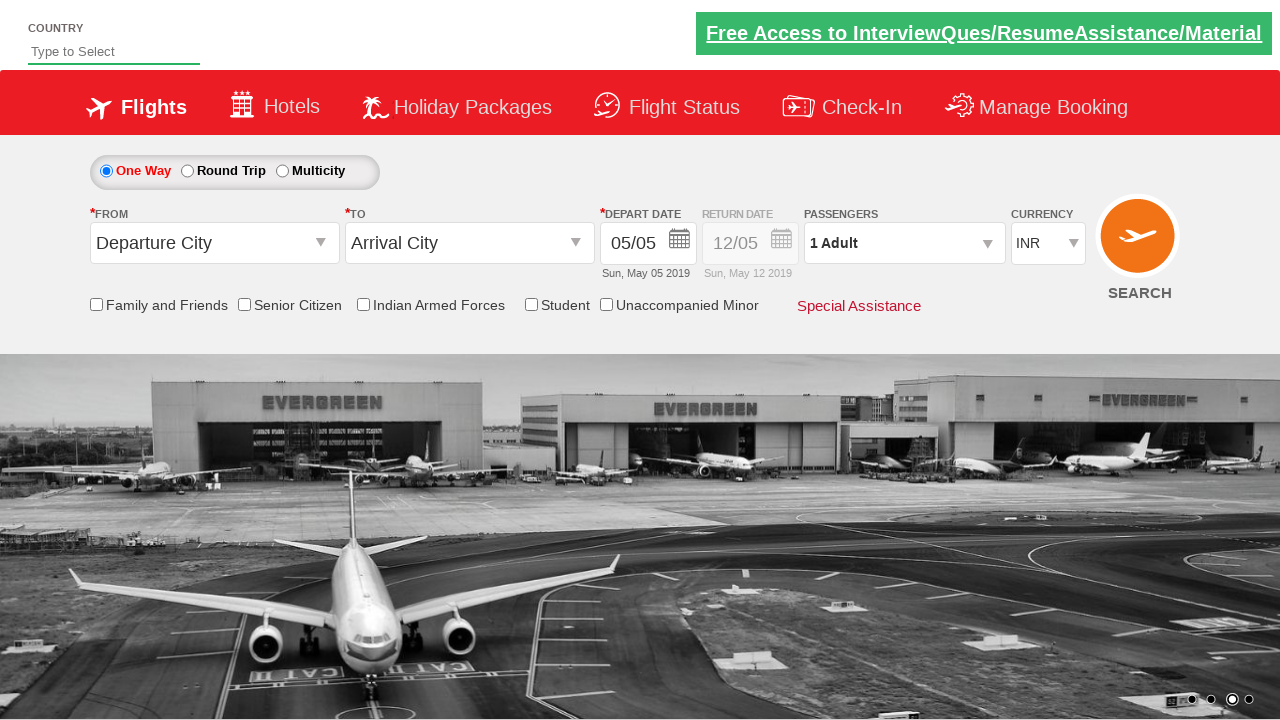